Navigates to a student registration form page and verifies that radio button elements are present on the page

Starting URL: https://www.automationtestinginsider.com/2019/08/student-registration-form.html

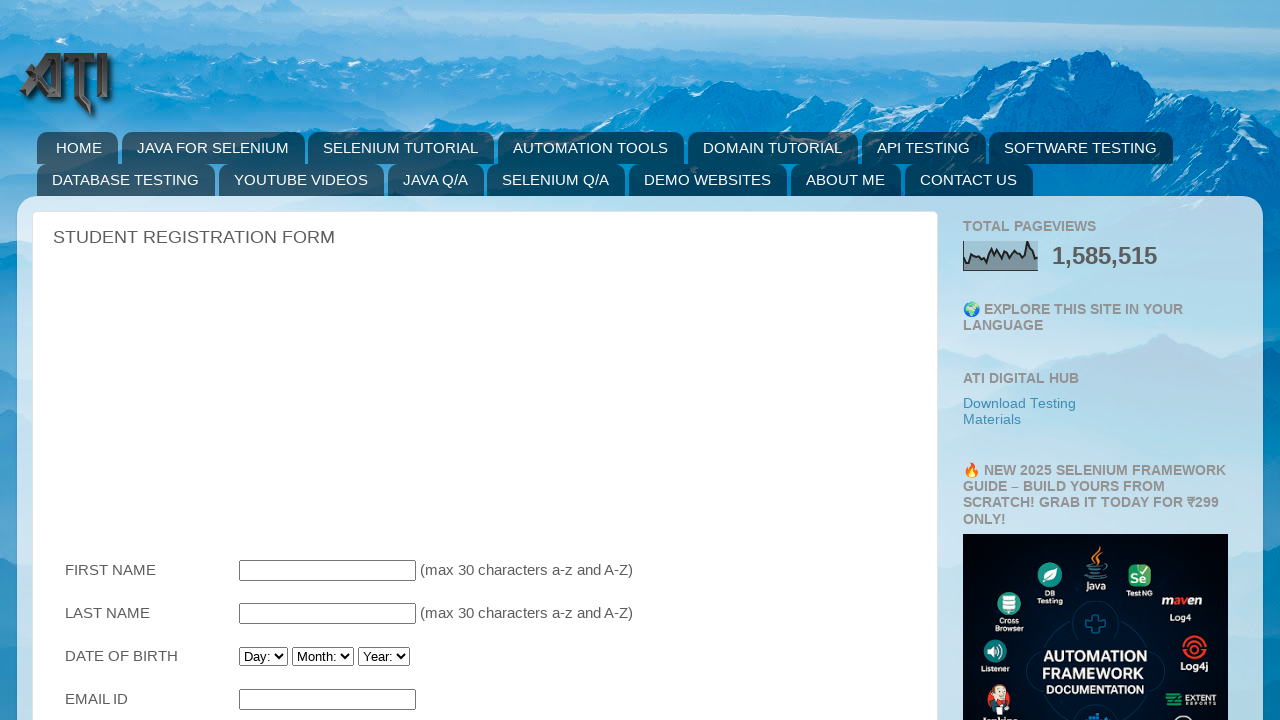

Navigated to student registration form page
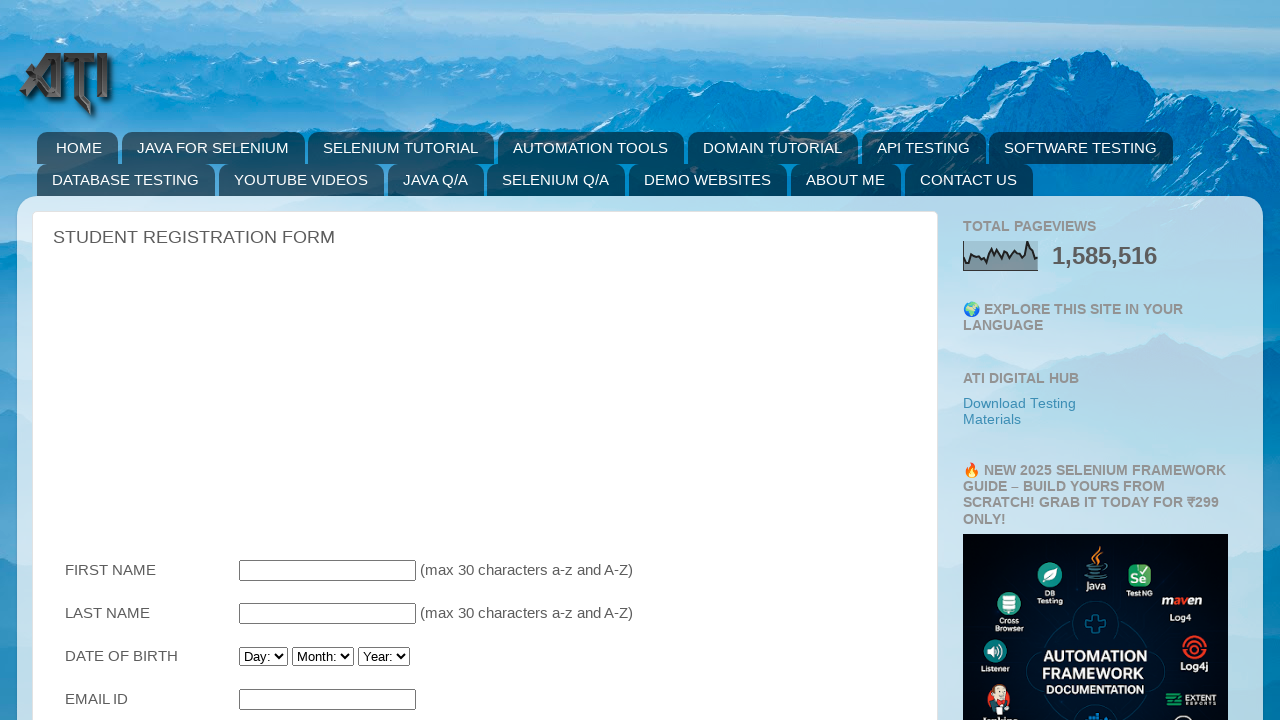

Waited for radio button elements to be present on the page
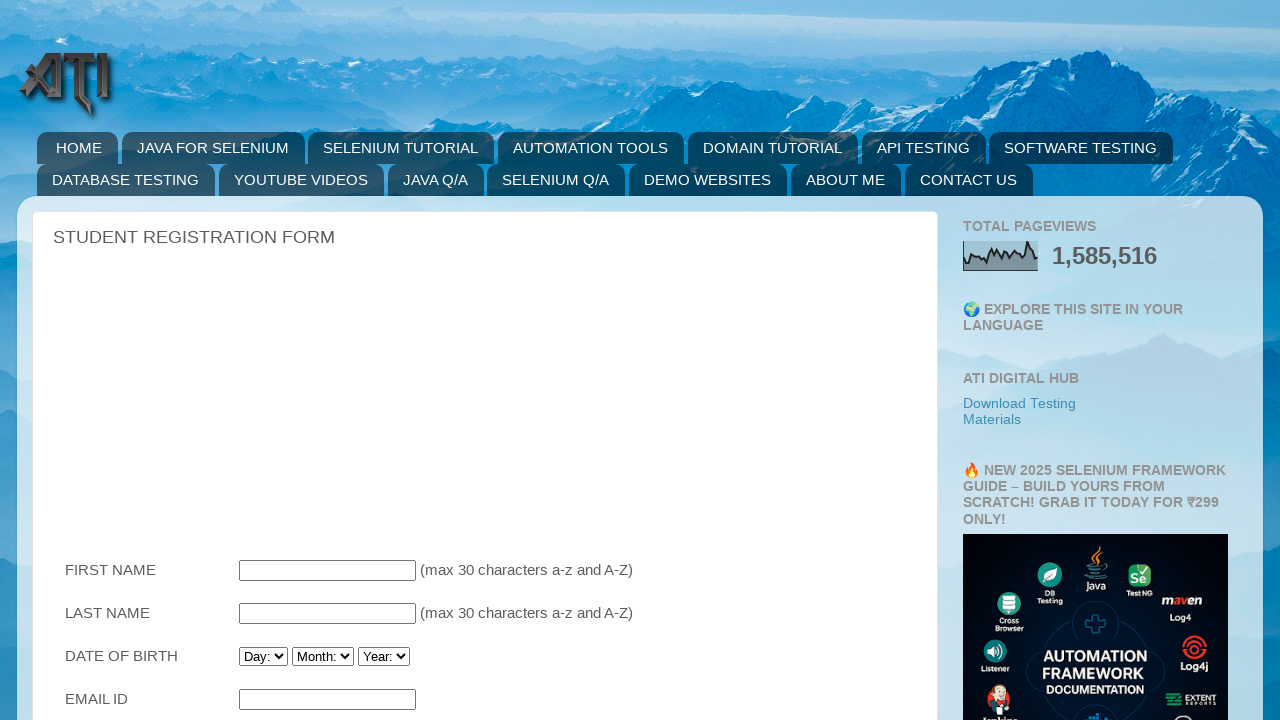

Located all radio button elements on the form
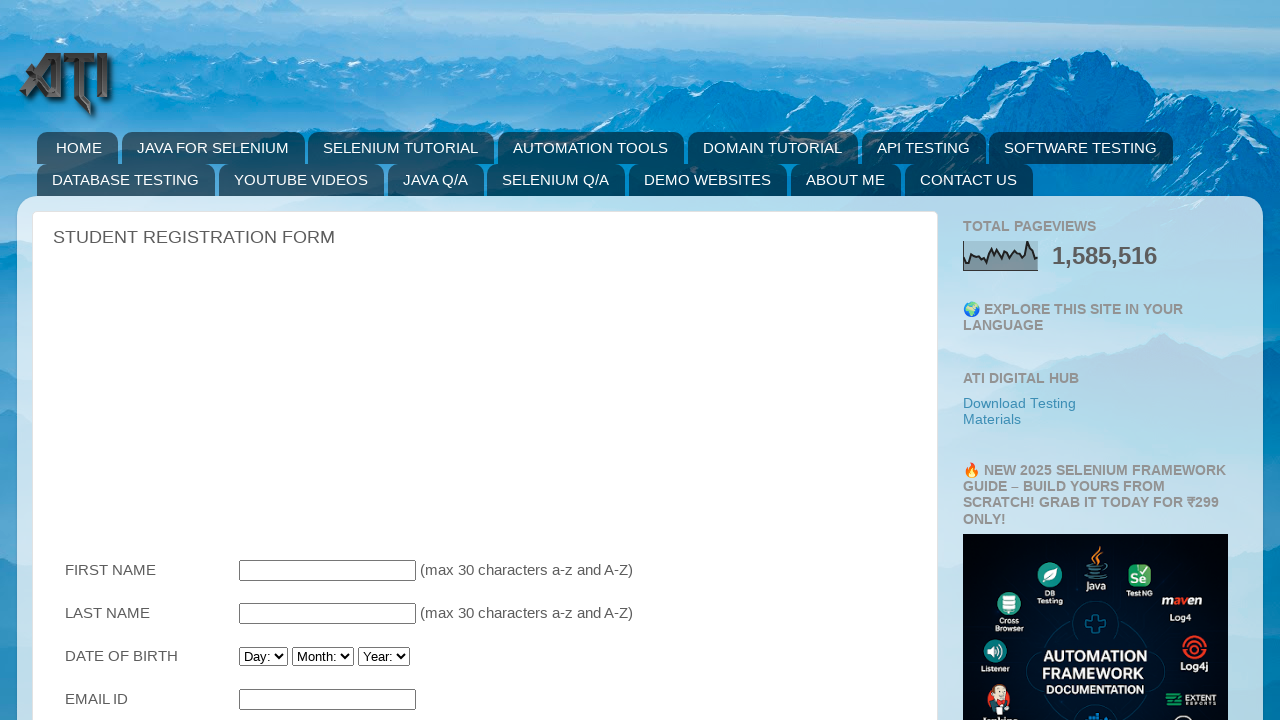

Verified first radio button element is visible
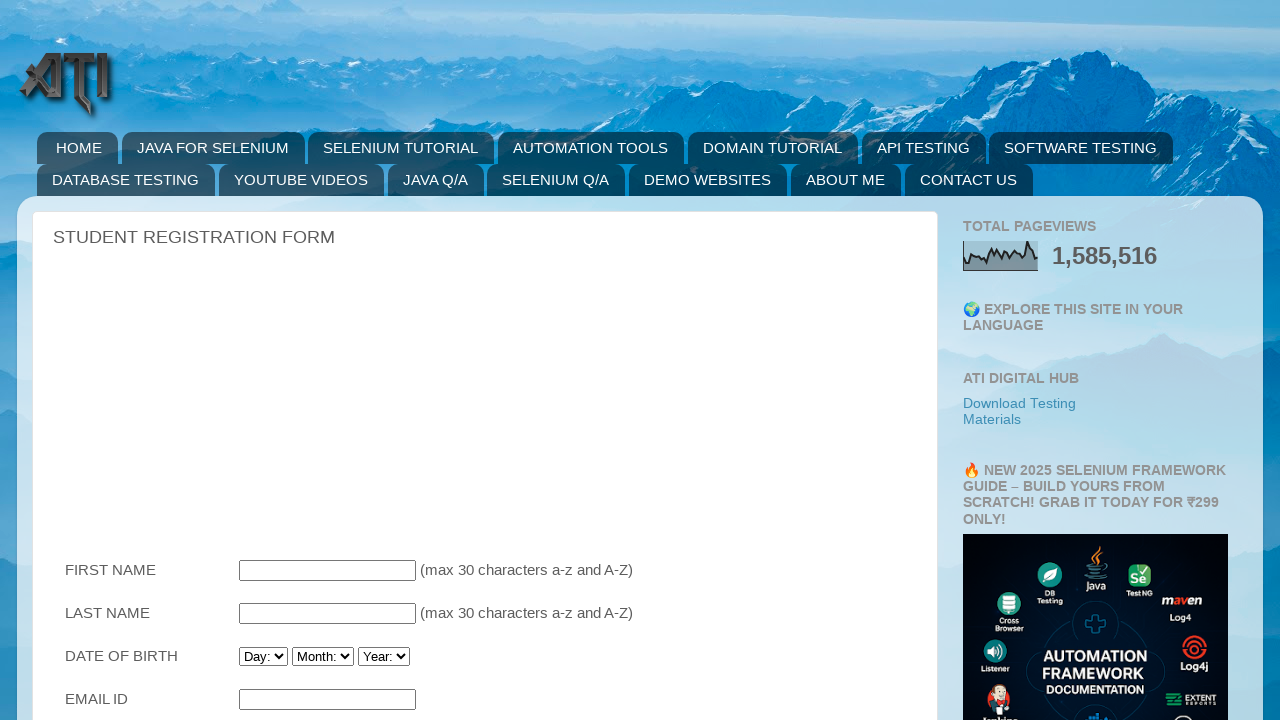

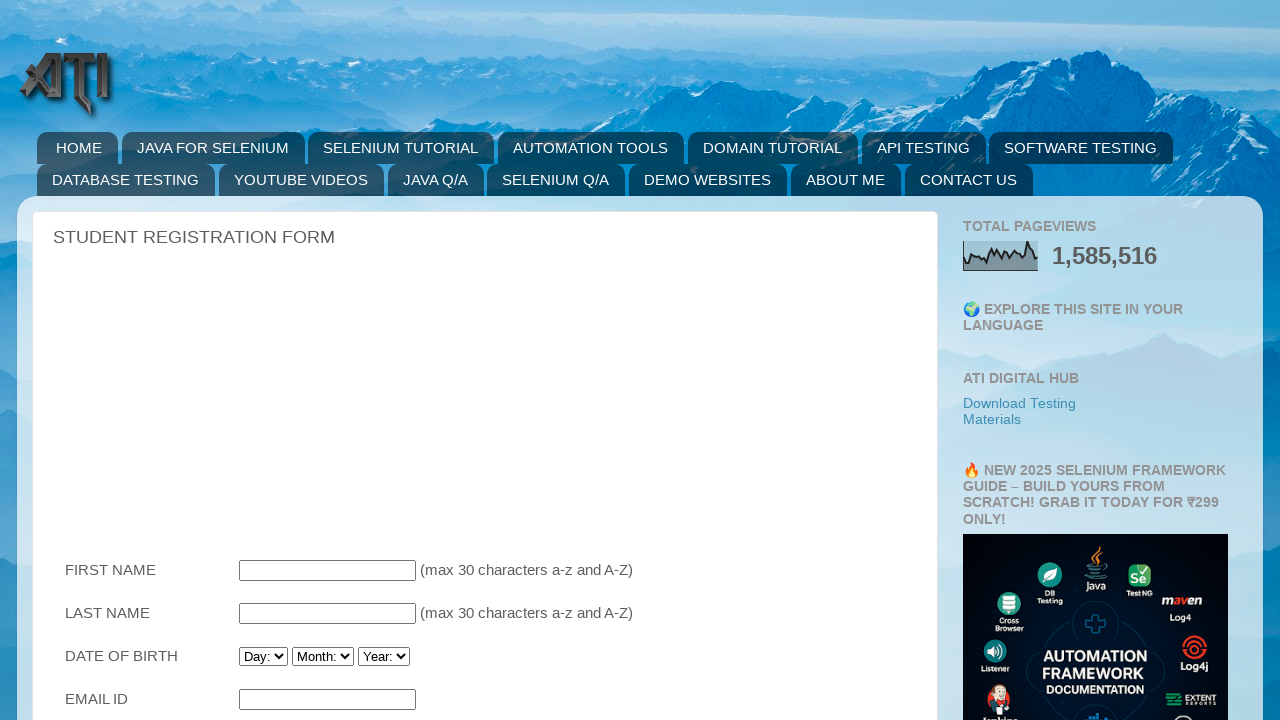